Tests drag and drop functionality by dragging an element onto a drop target and verifying the drop was successful

Starting URL: https://jqueryui.com/droppable/

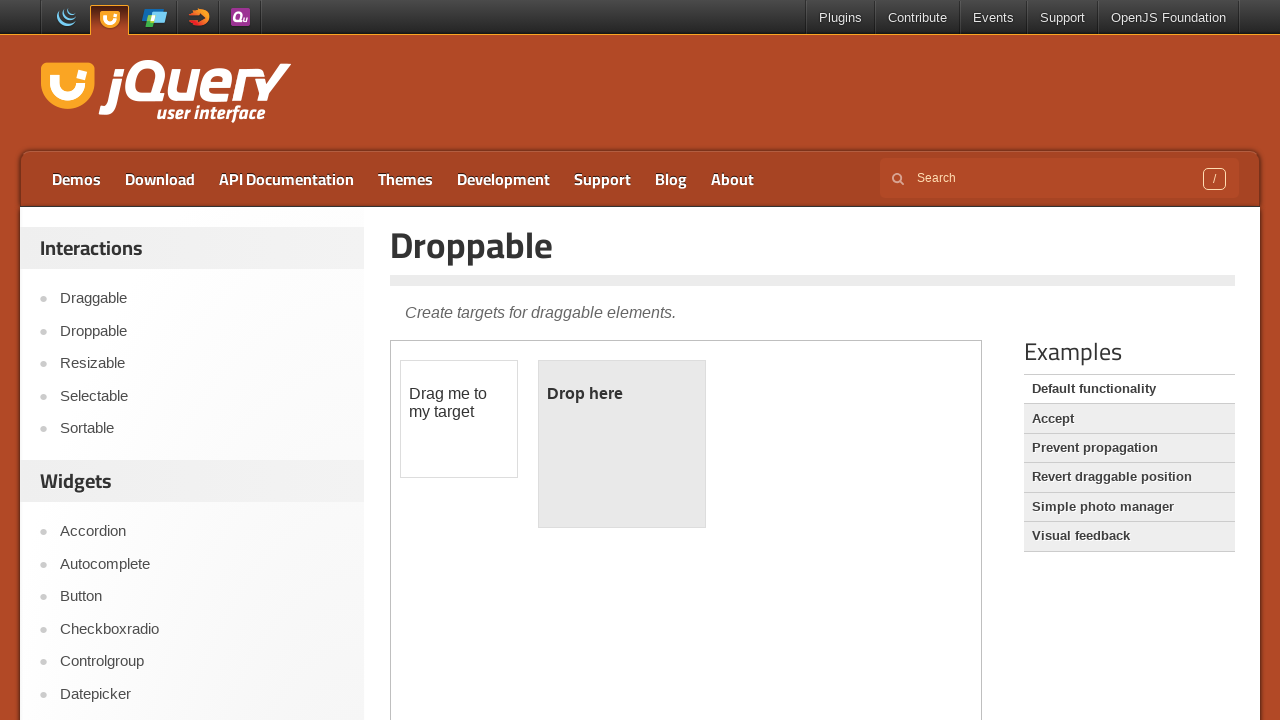

Navigated to jQuery UI droppable demo page
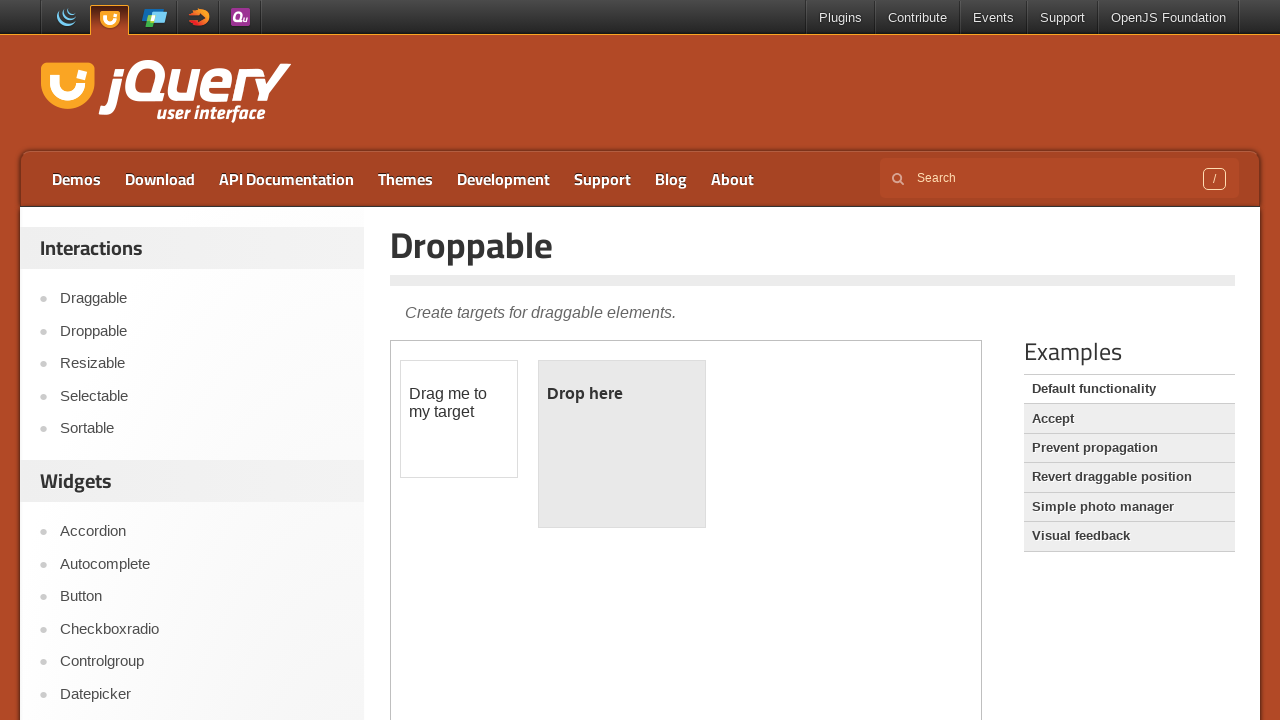

Located the demo iframe
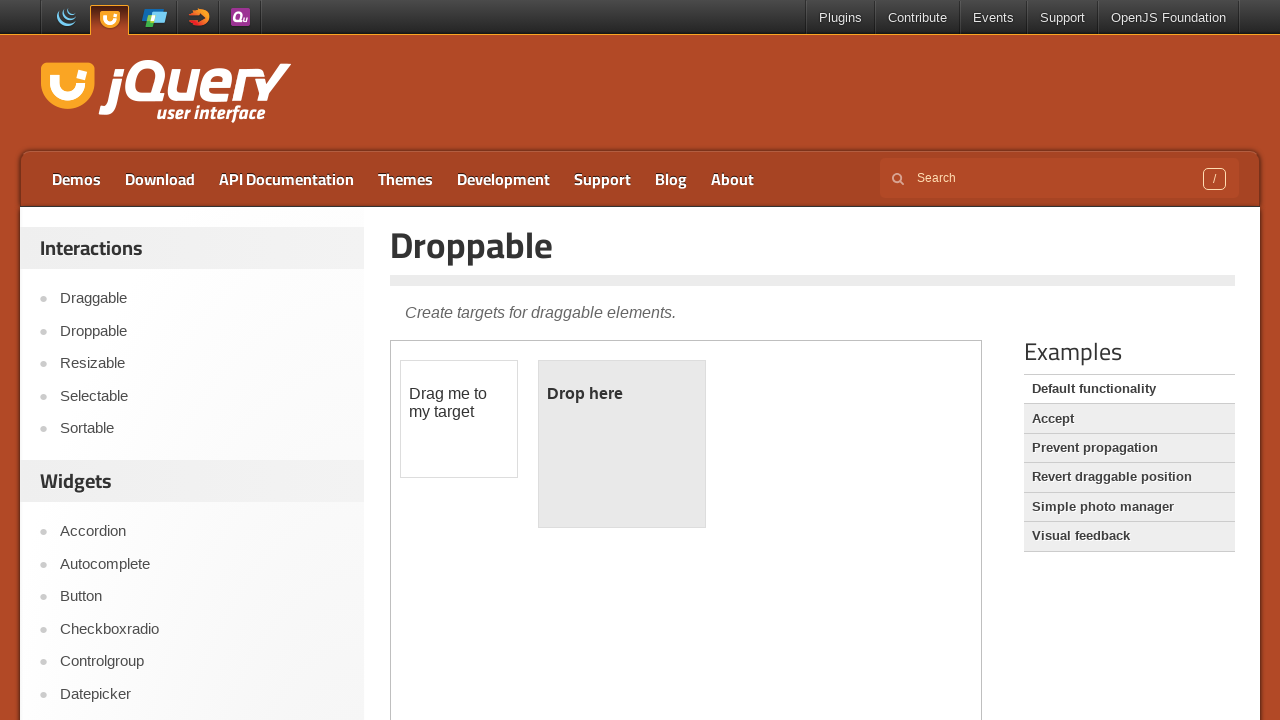

Located the draggable element
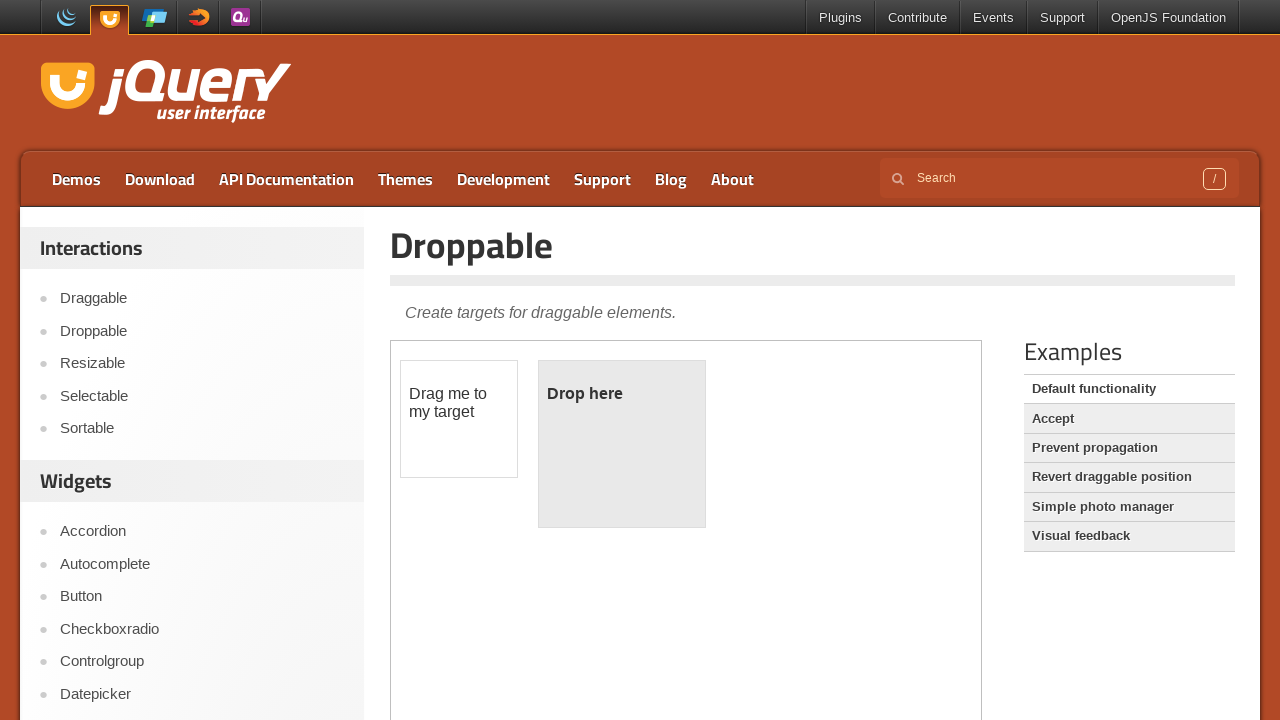

Located the droppable target element
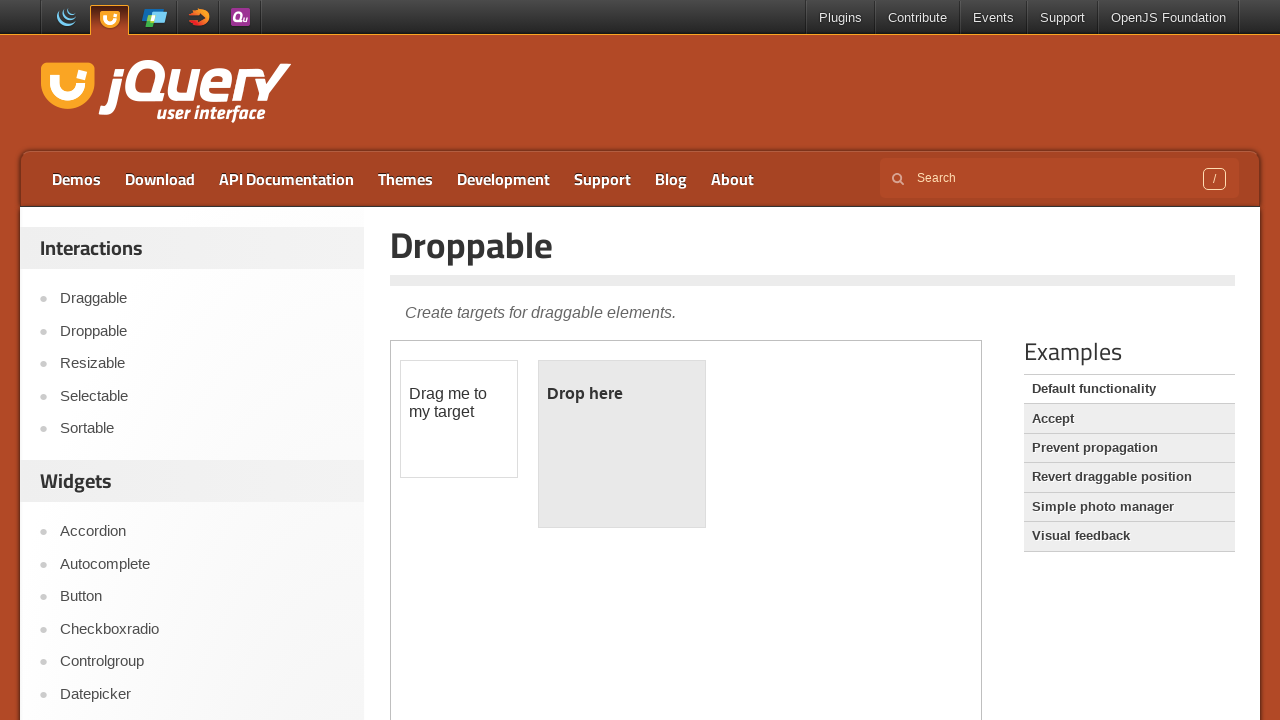

Dragged the draggable element onto the droppable target at (622, 444)
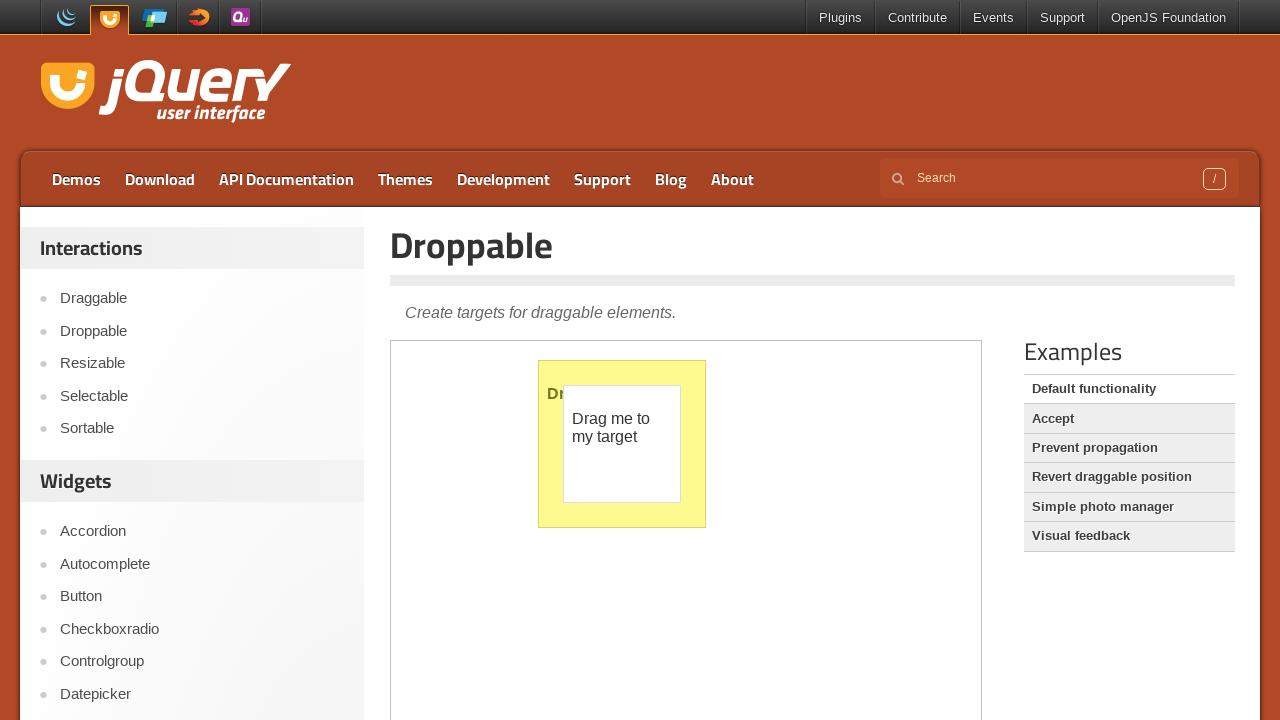

Waited 500ms for drop animation to complete
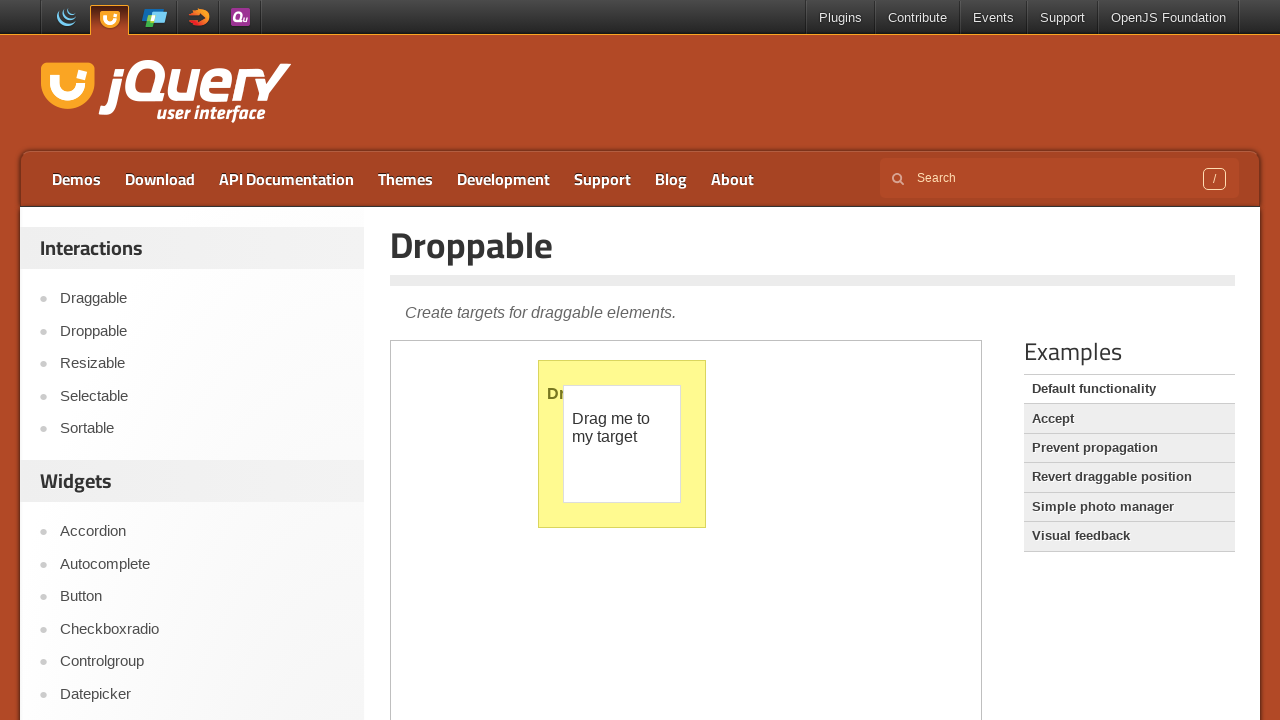

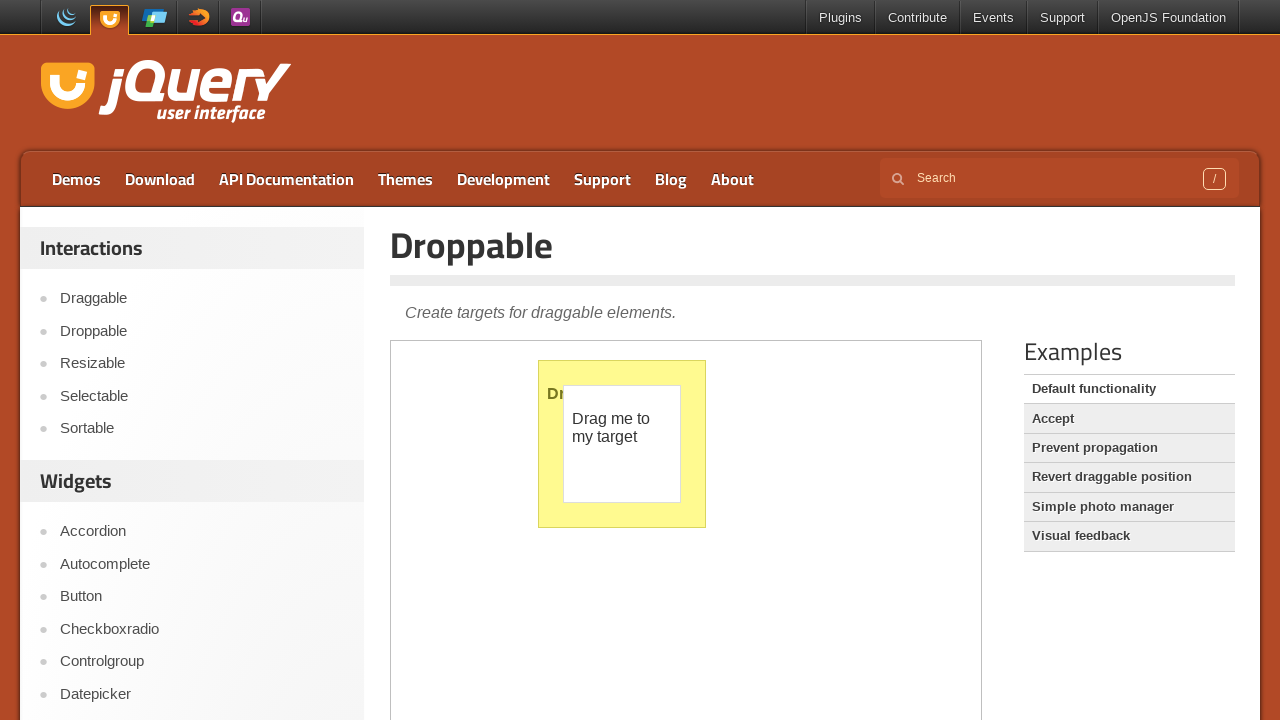